Tests navigating to embroidered paintings, filtering by Urban Landscape genre, clicking on a specific painting, and verifying the painting details page loads

Starting URL: https://artnow.ru

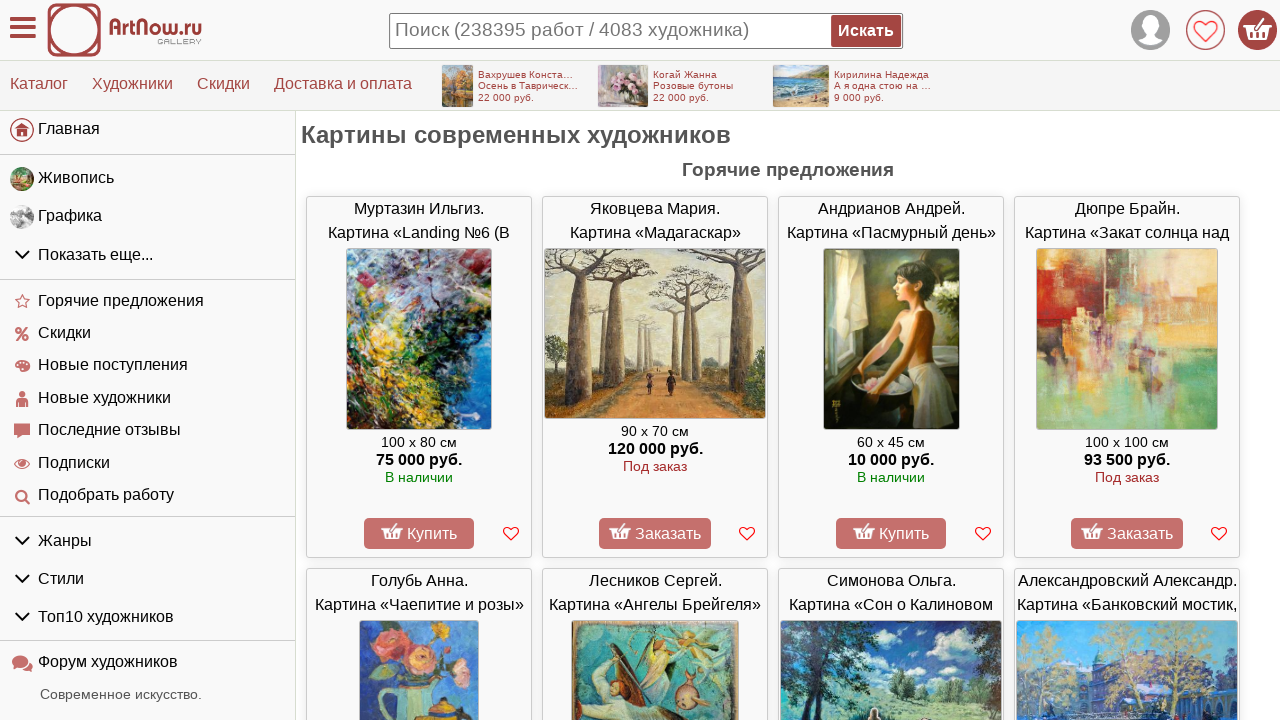

Opened artwork types drop-down menu at (148, 255) on #left_container > div > ul:nth-child(2) > li.menu-group.gids > div
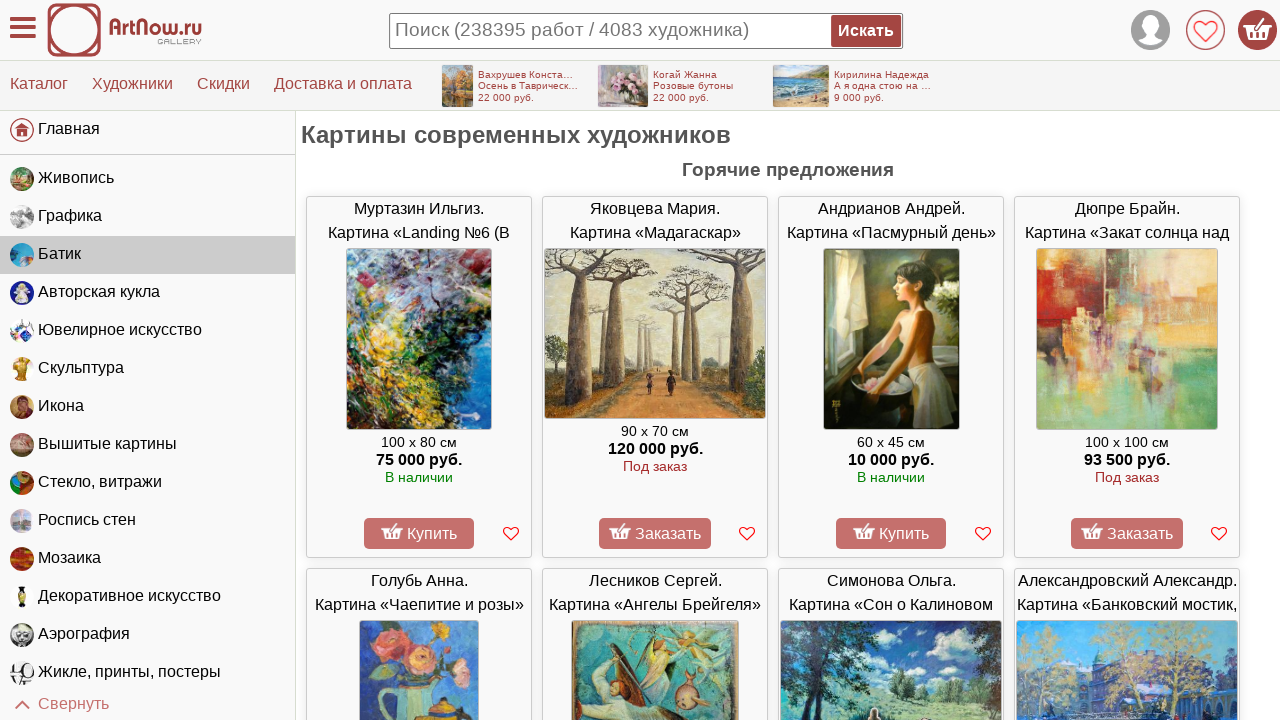

Clicked on embroidered paintings category at (148, 445) on #left_container > div > ul:nth-child(2) > li:nth-child(8) > a
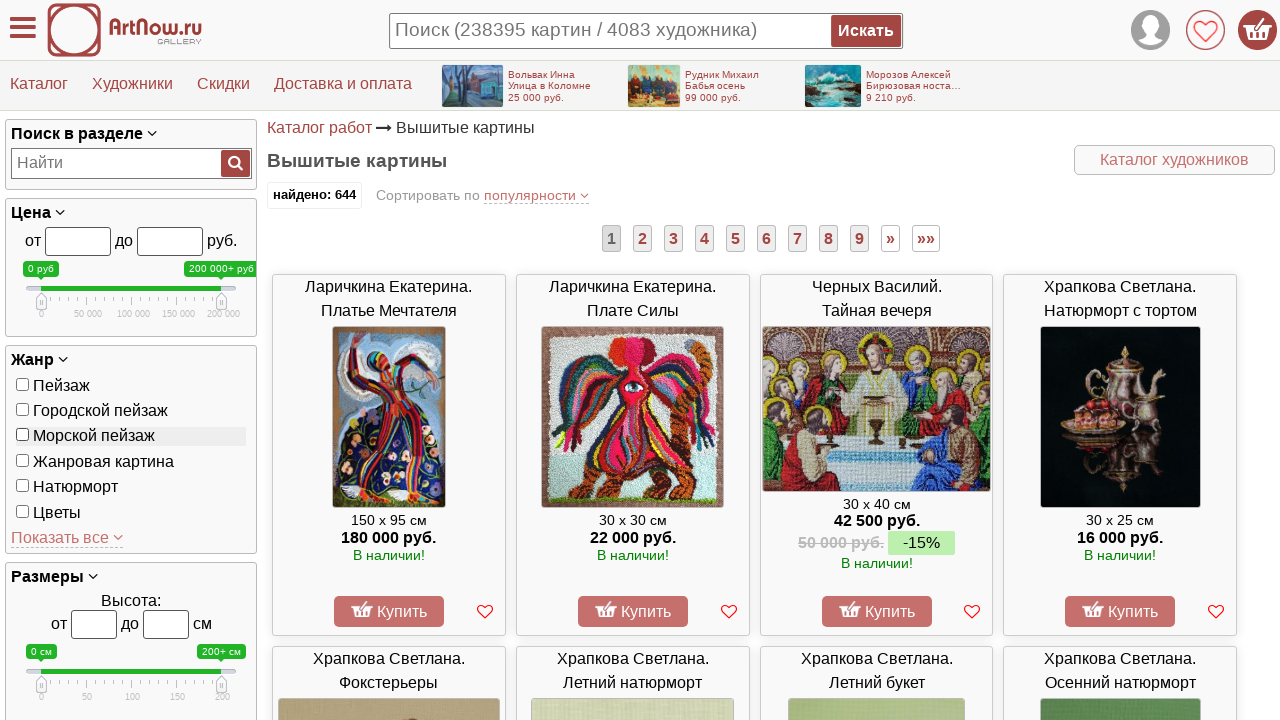

Urban Landscape genre filter became available
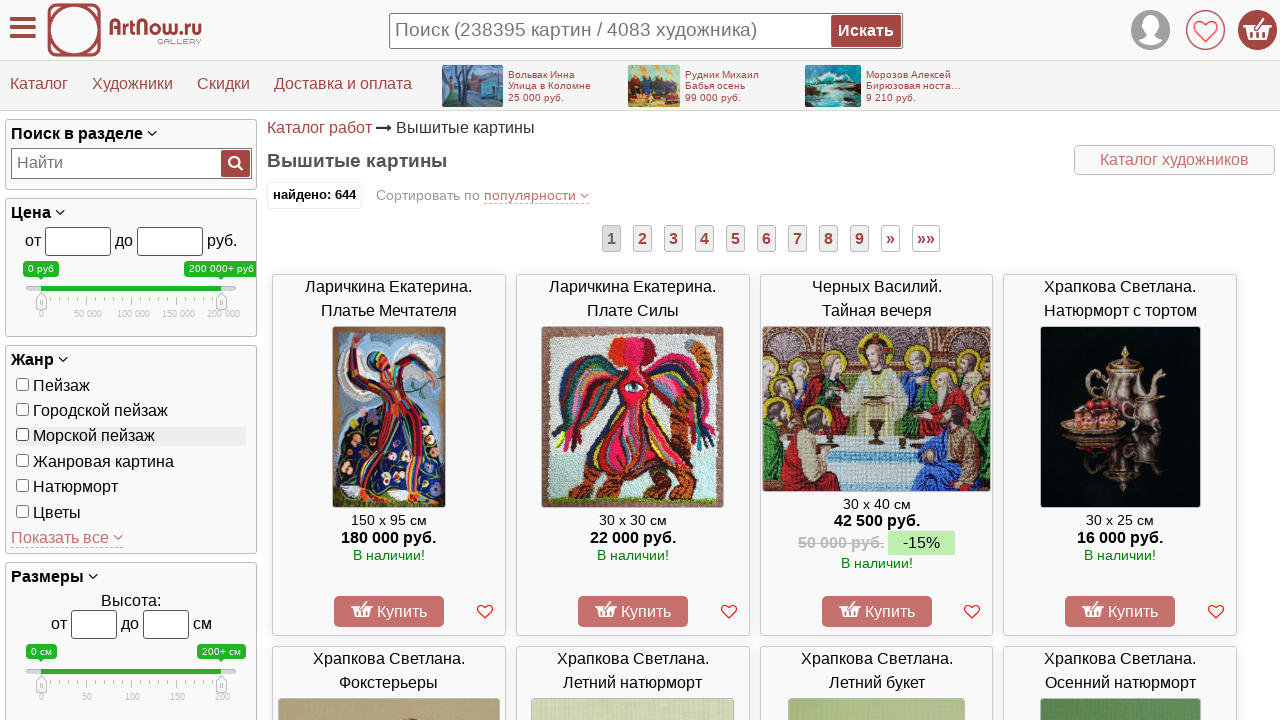

Selected Urban Landscape genre filter at (131, 411) on #genrebox > div > label:nth-child(2)
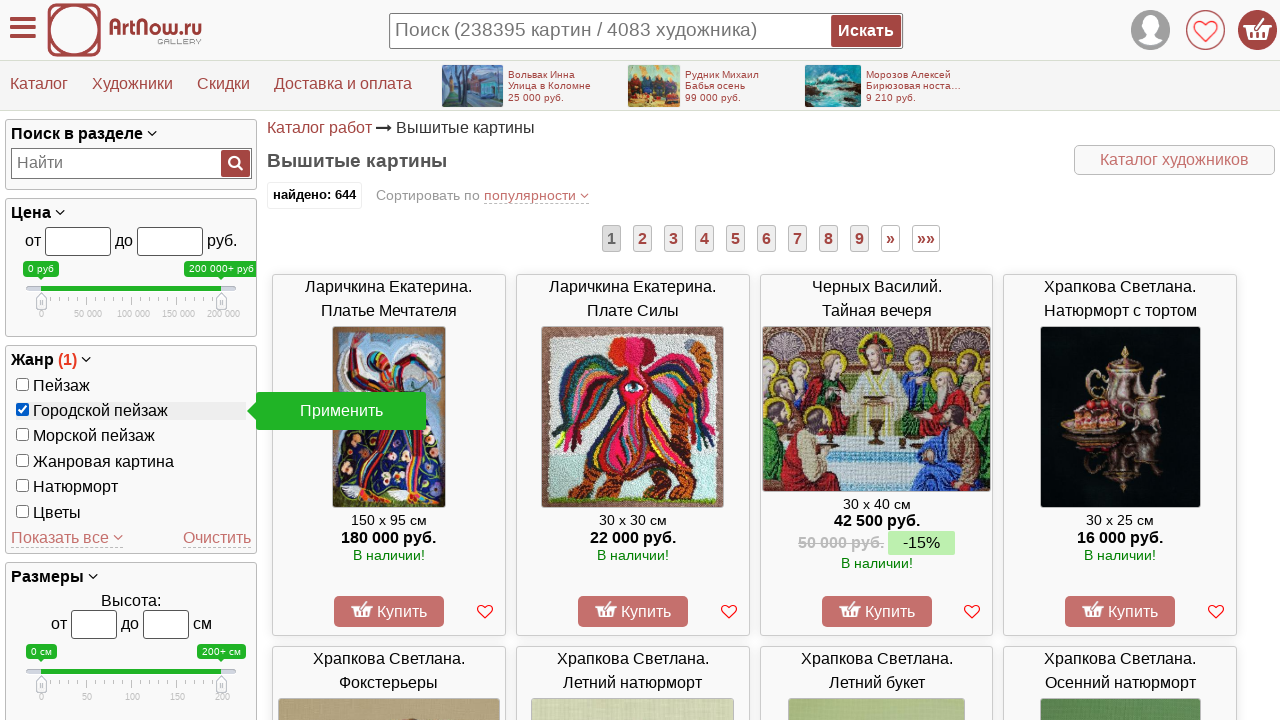

Pressed Enter to apply Urban Landscape genre filter
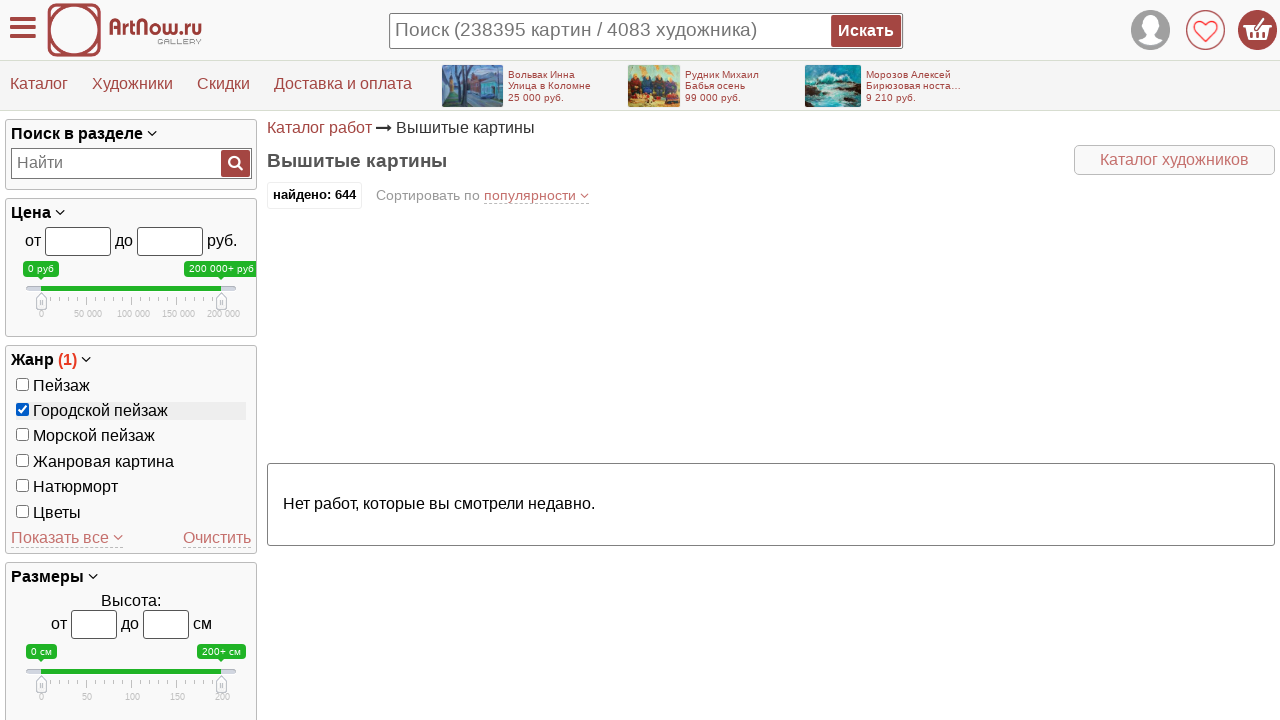

Filtered painting results loaded
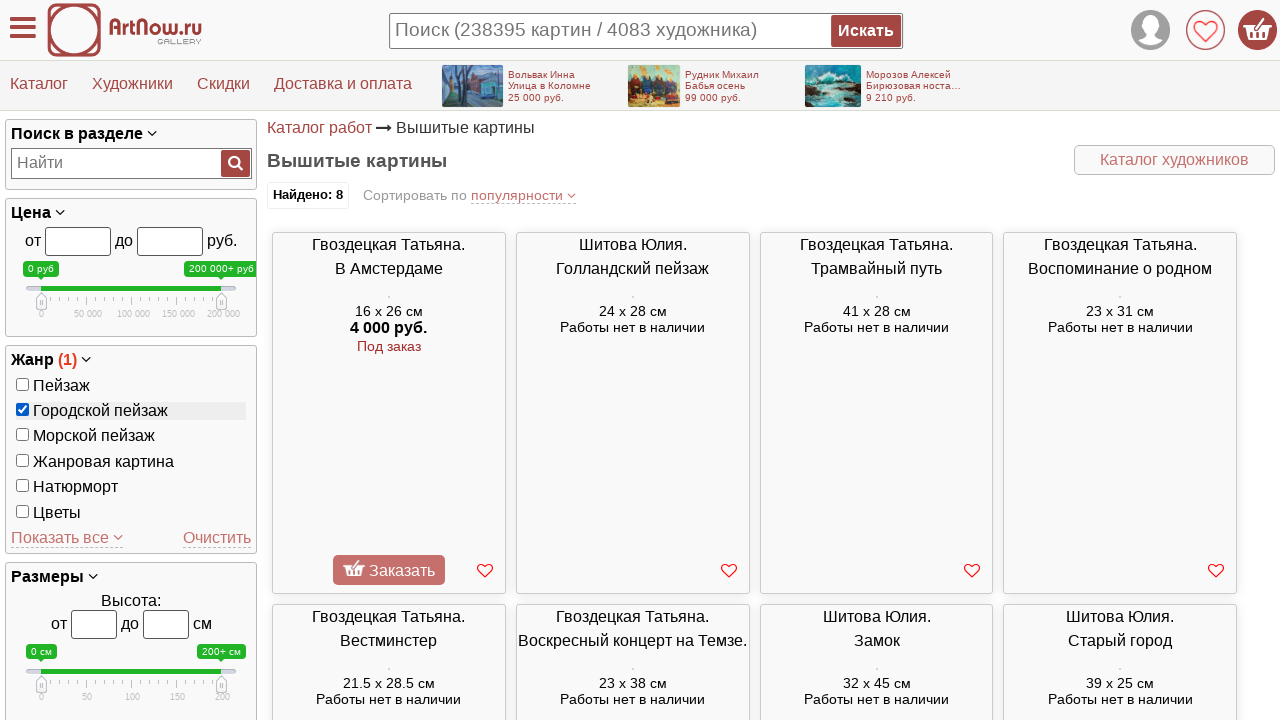

Clicked on a specific embroidered painting from filtered results at (877, 259) on #sa_container > div:nth-child(5) > a > div
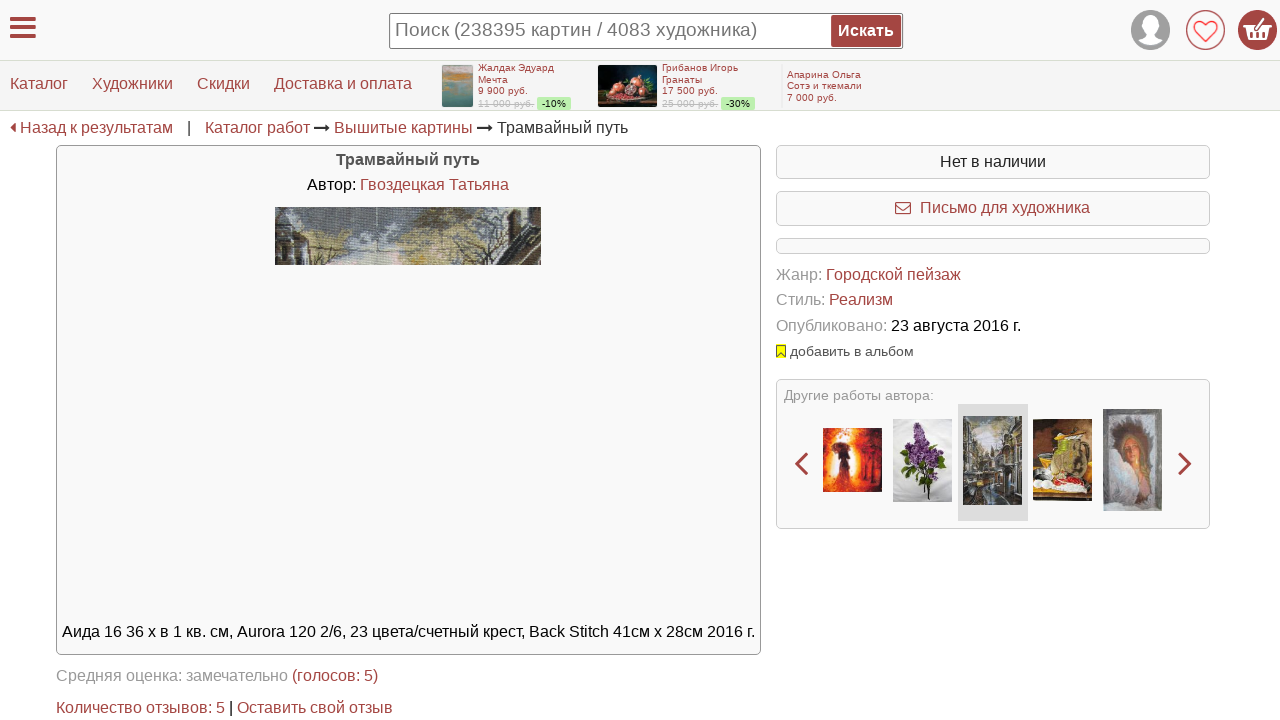

Painting details page loaded successfully
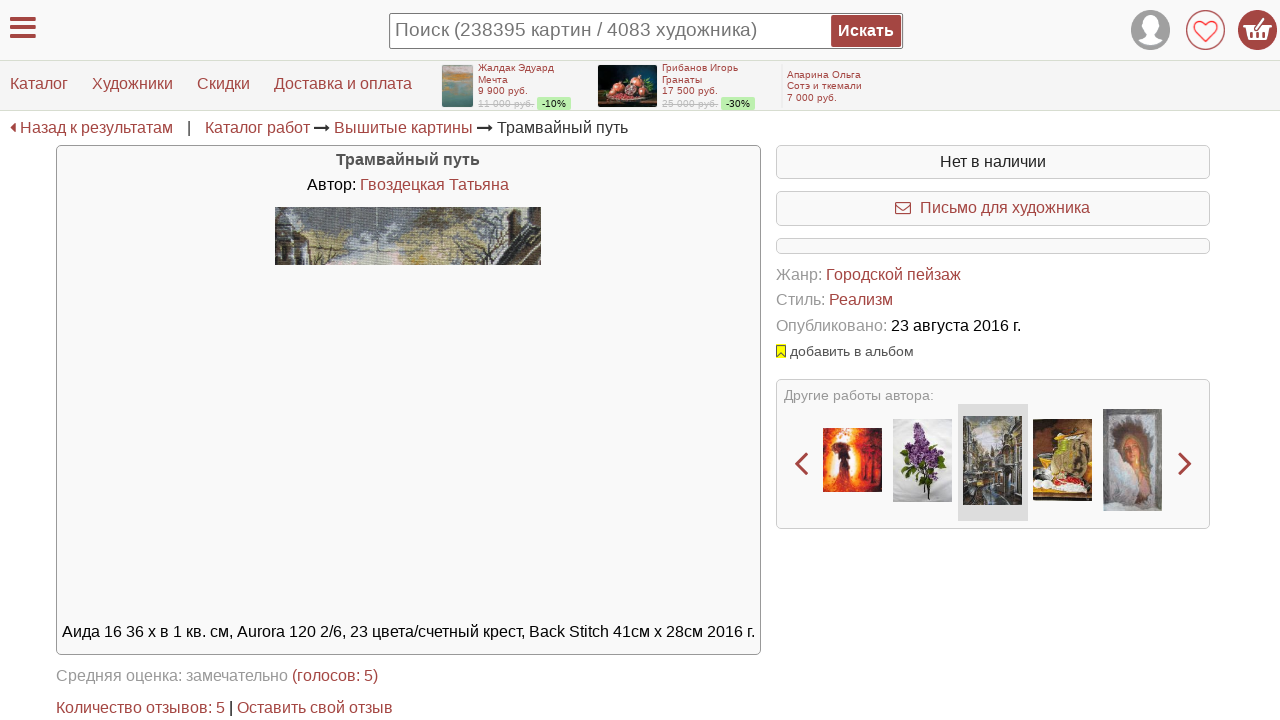

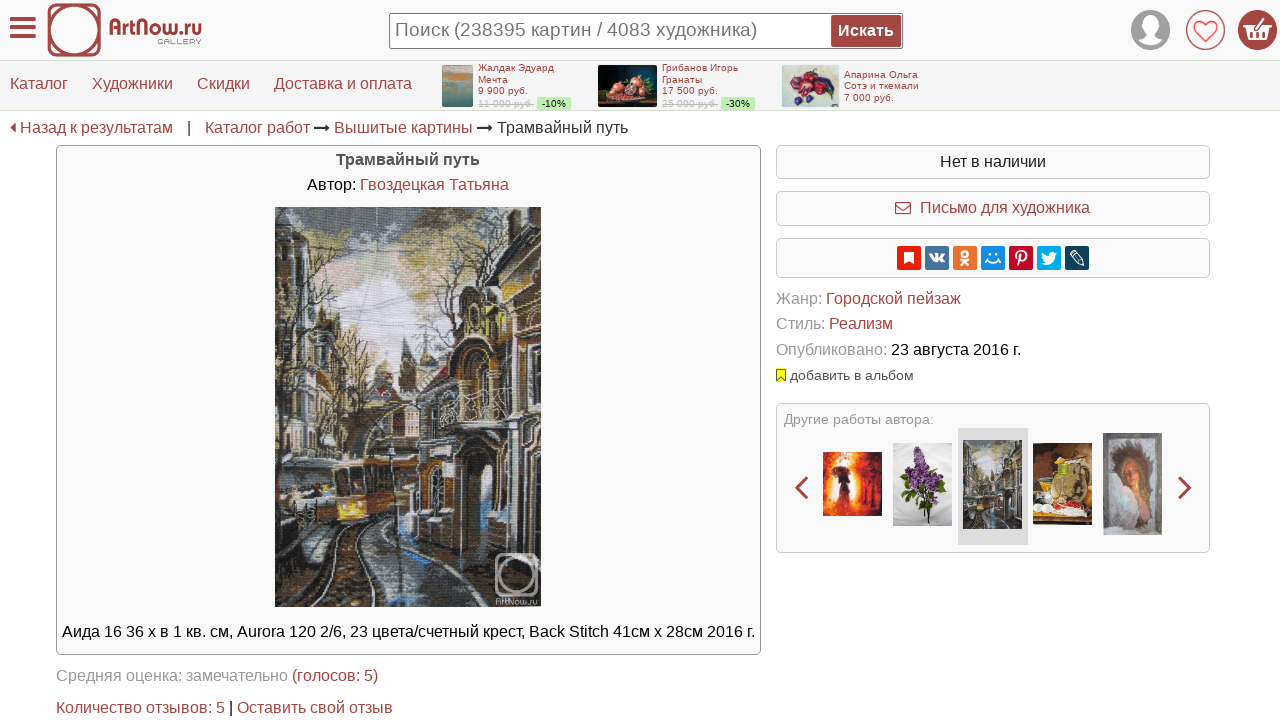